Navigates to a test automation practice blog and scrolls to the bottom of the page

Starting URL: https://testautomationpractice.blogspot.com/

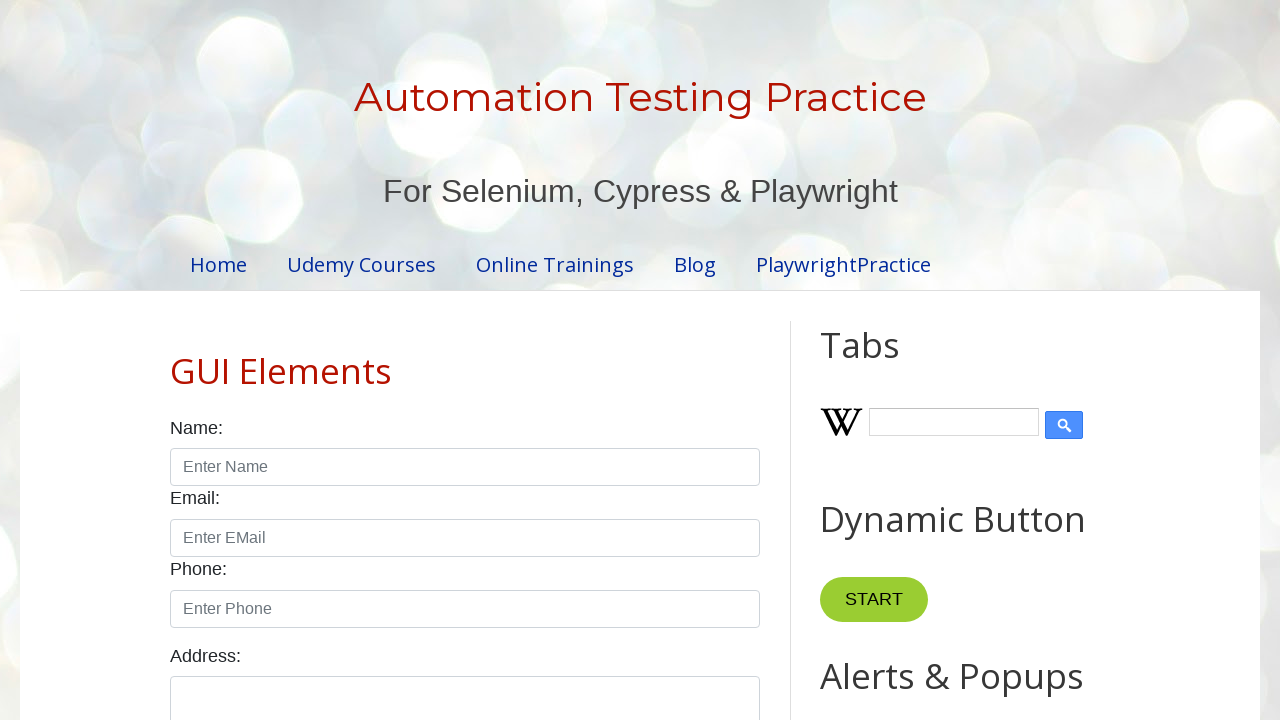

Navigated to test automation practice blog
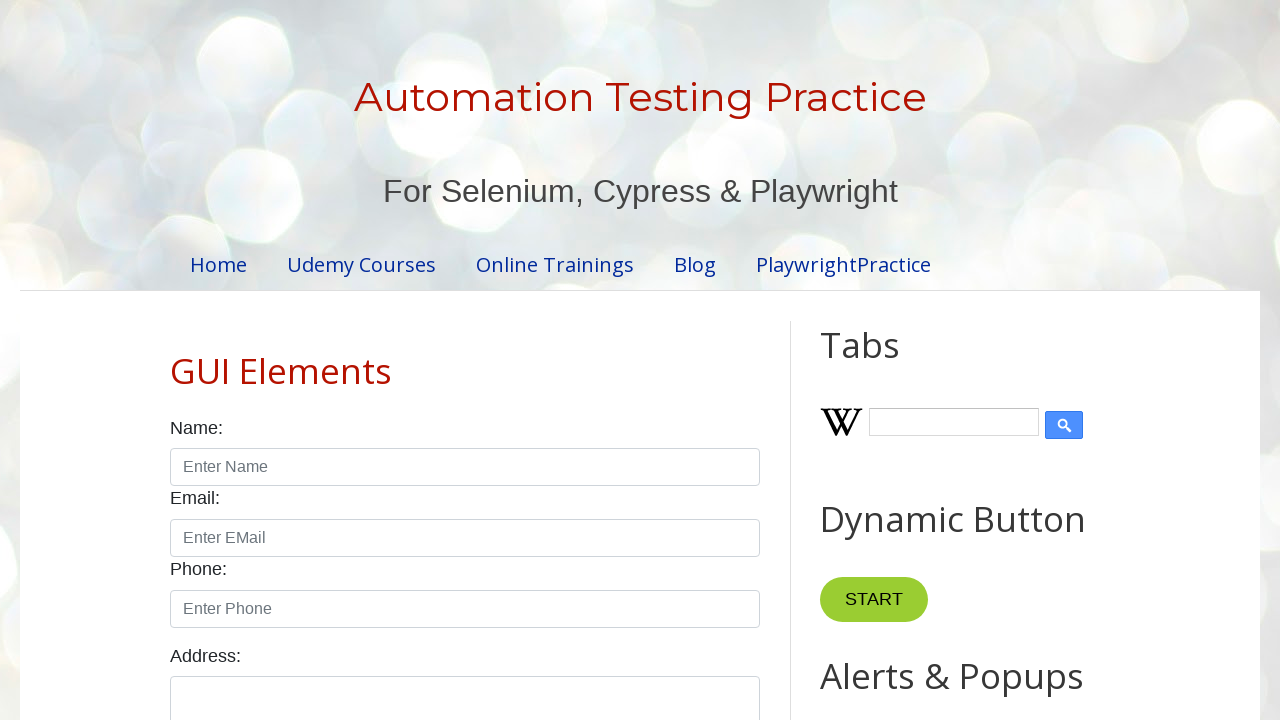

Scrolled to the bottom of the page
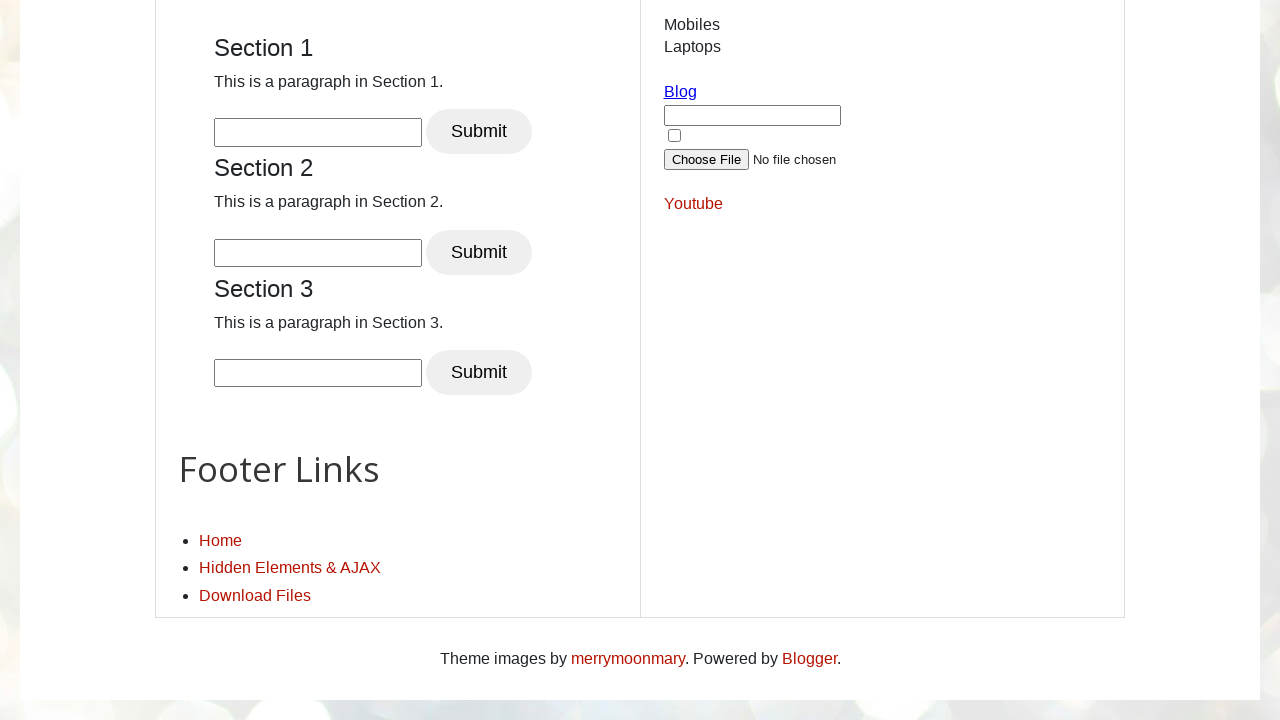

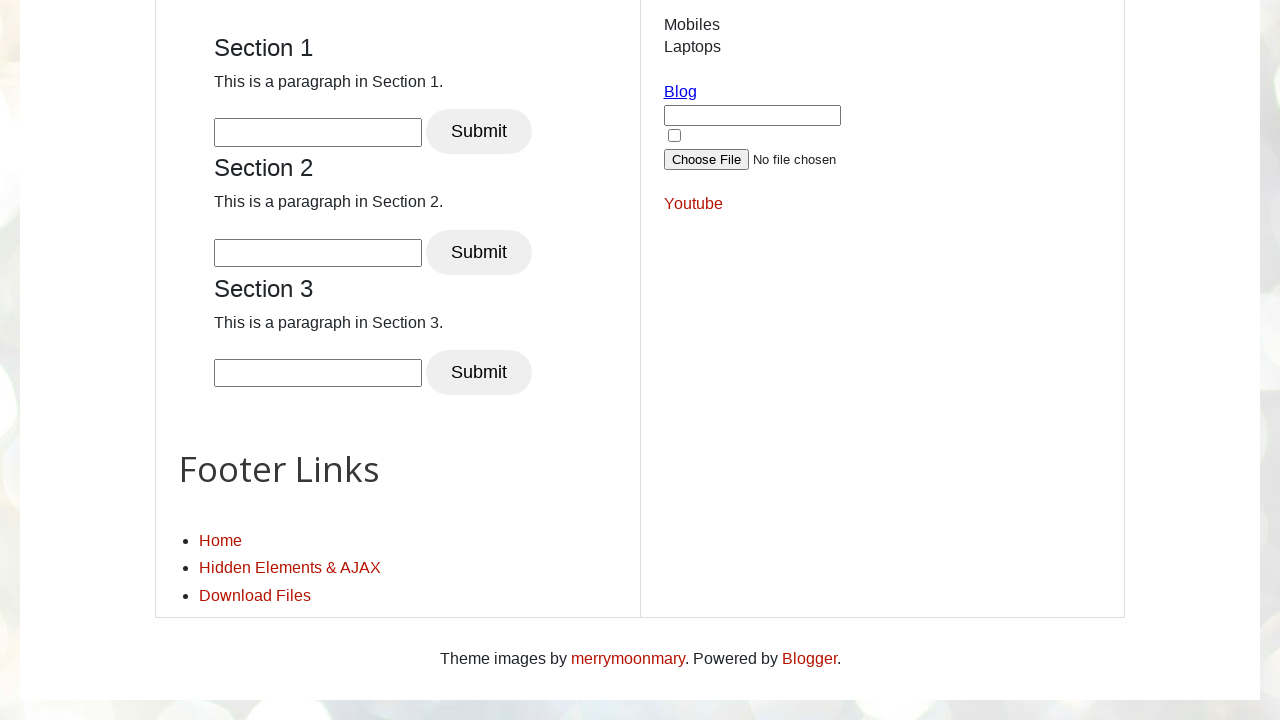